Tests dropdown selection functionality by iterating through and clicking each option in a select element

Starting URL: https://the-internet.herokuapp.com/dropdown

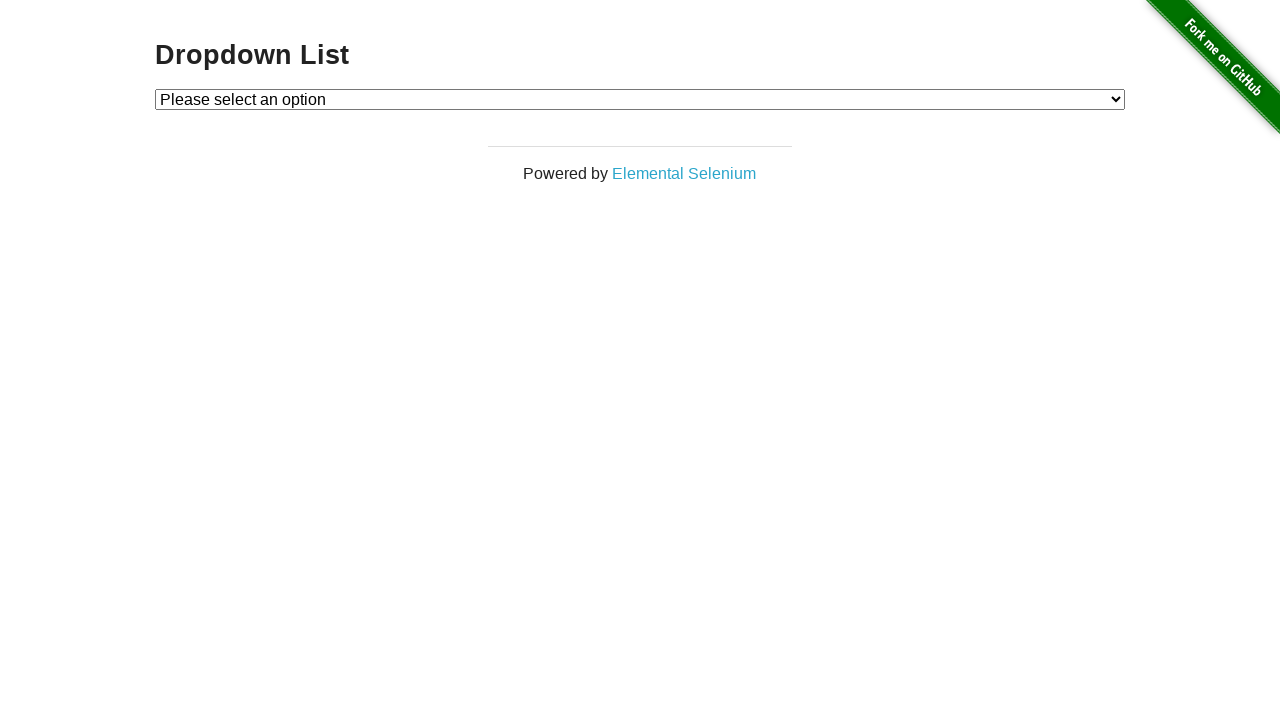

Located dropdown element with id 'dropdown'
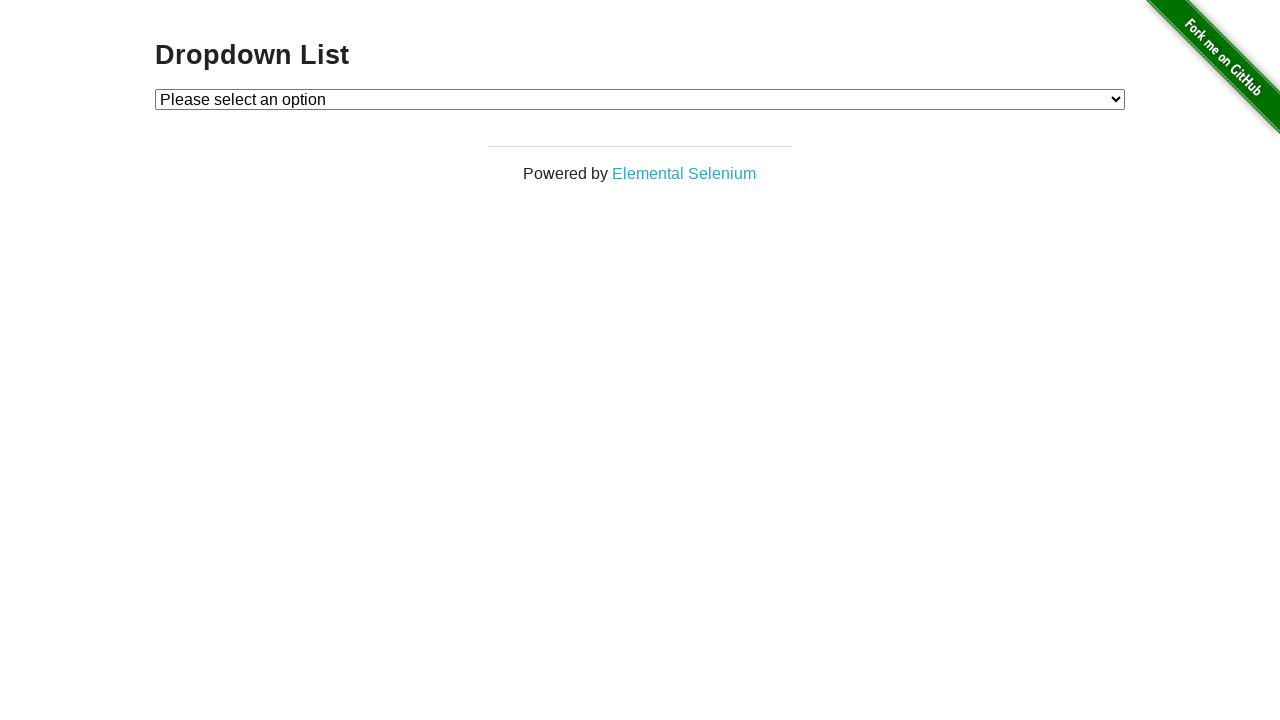

Counted 3 option elements in dropdown
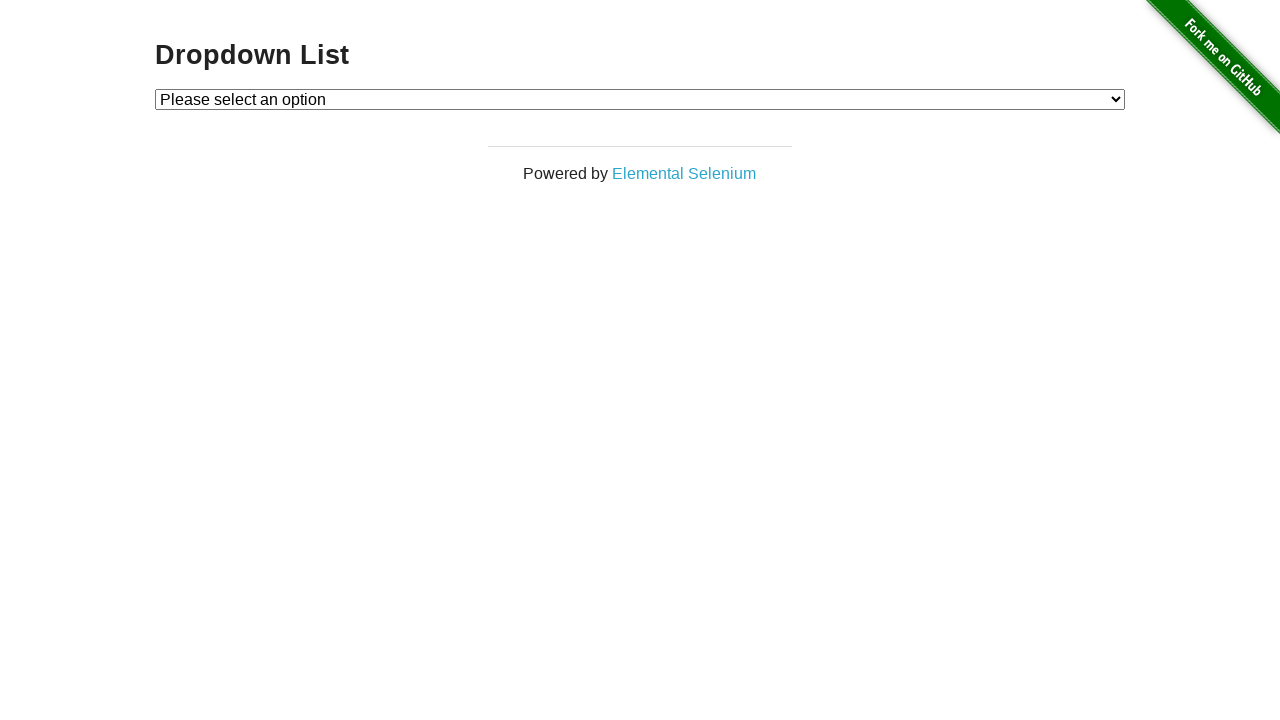

Located option element at index 0
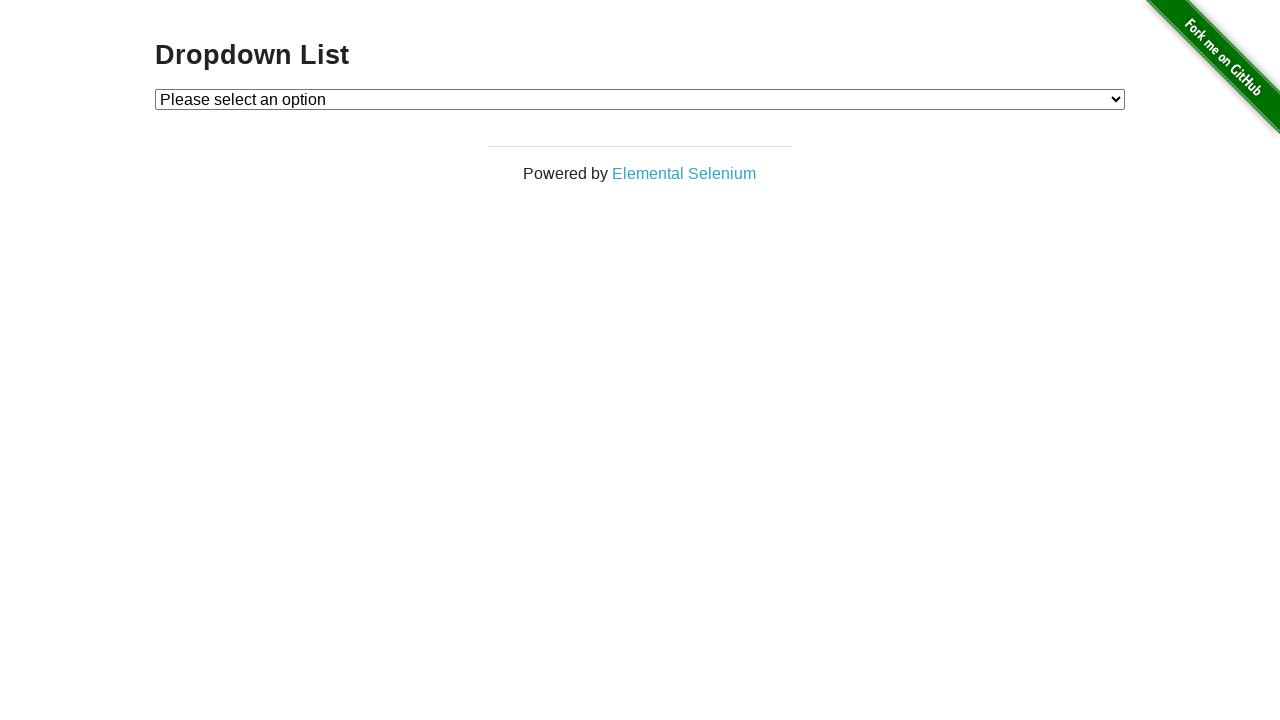

Retrieved value attribute '' from option at index 0
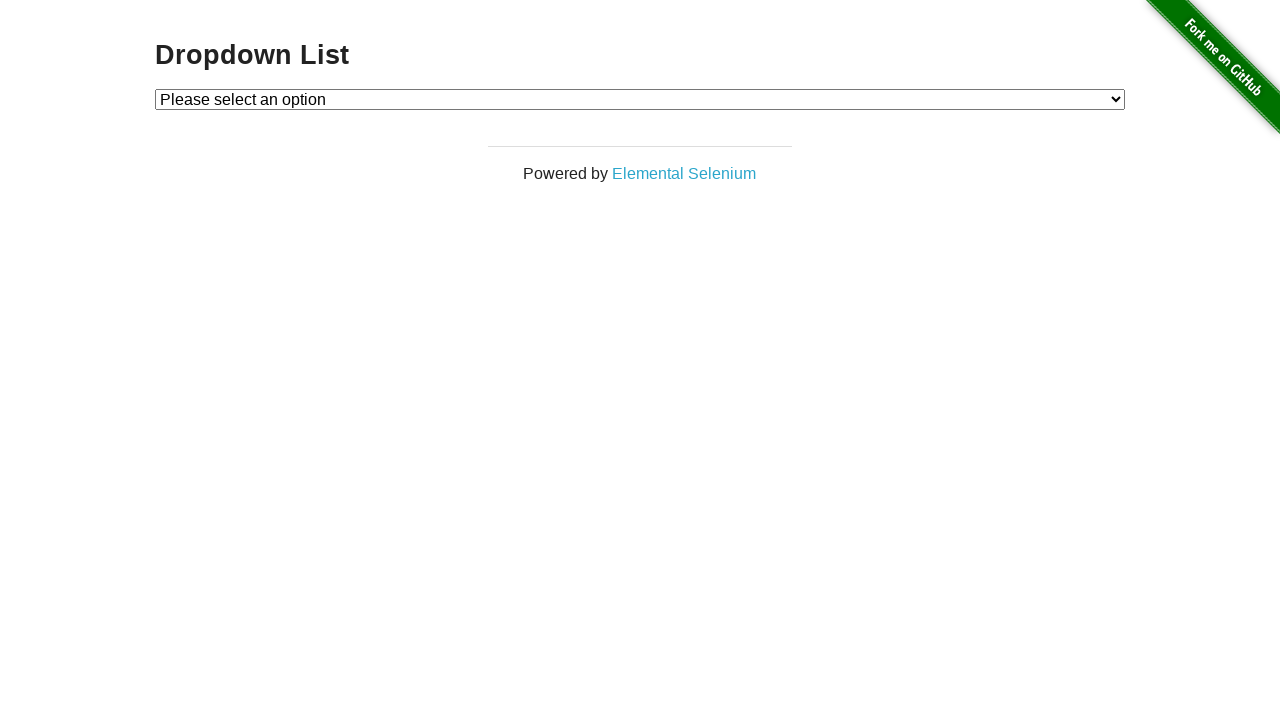

Located option element at index 1
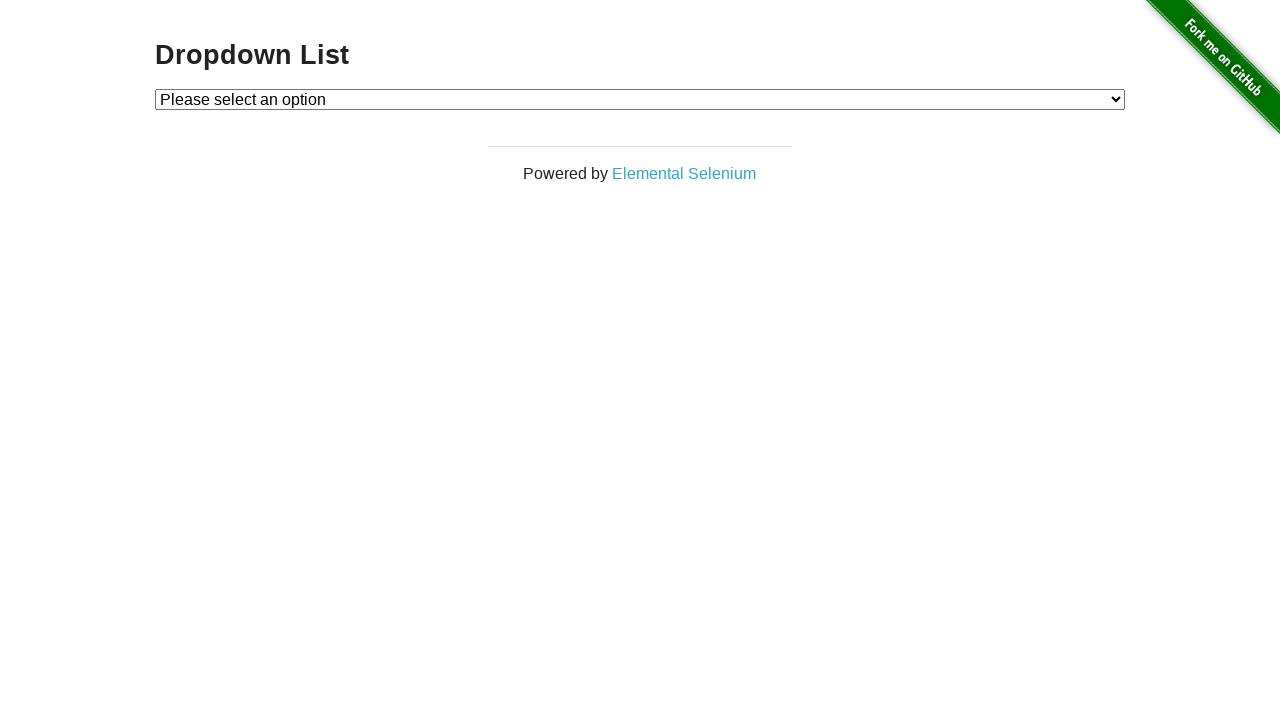

Retrieved value attribute '1' from option at index 1
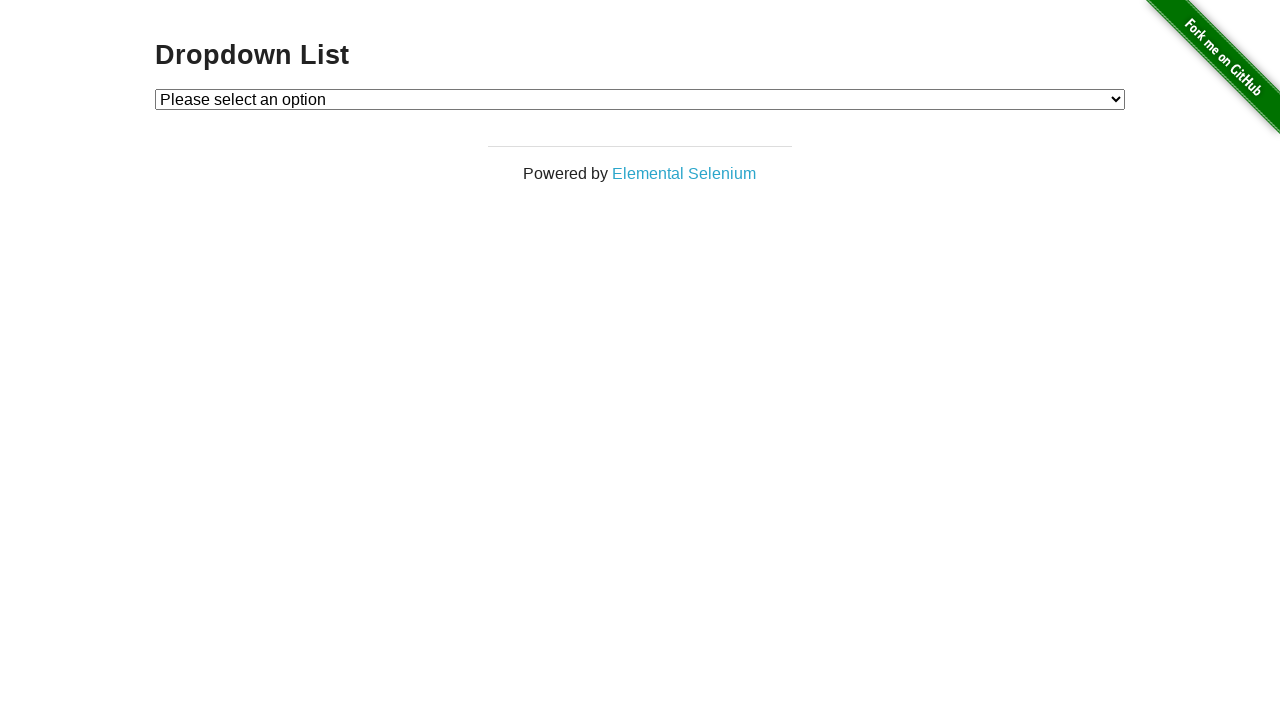

Selected dropdown option with value '1' on #dropdown
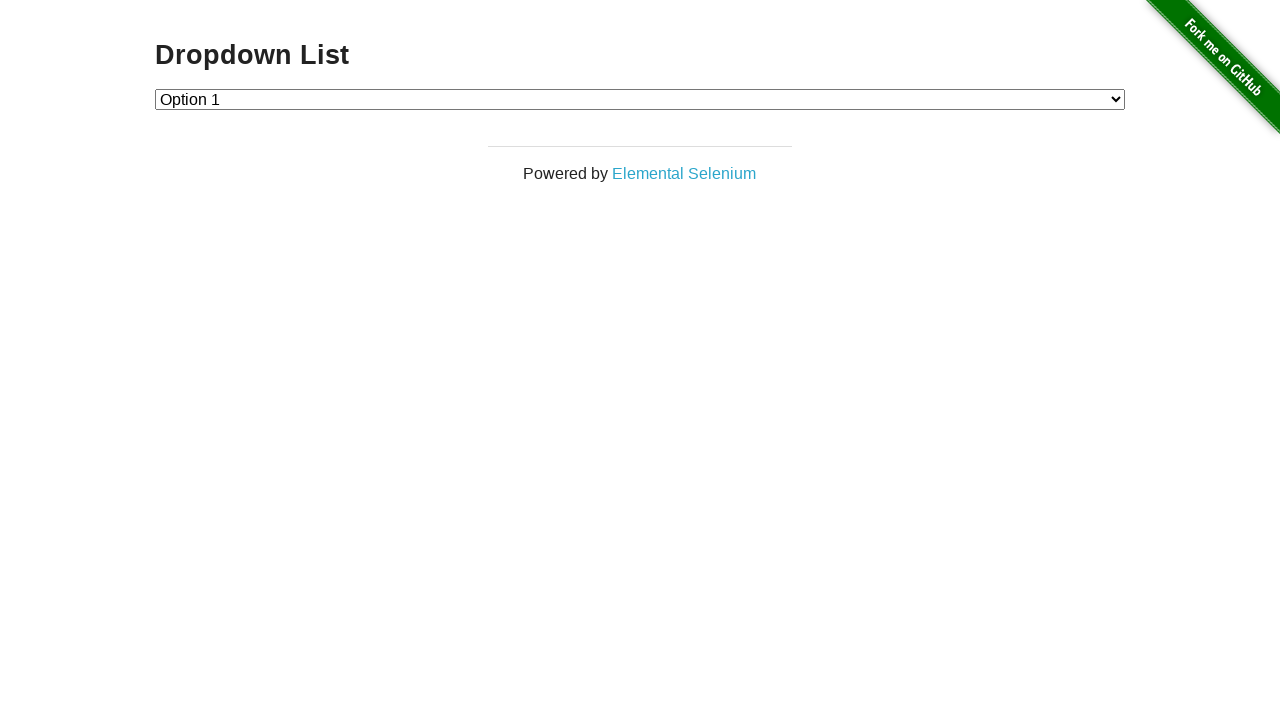

Located option element at index 2
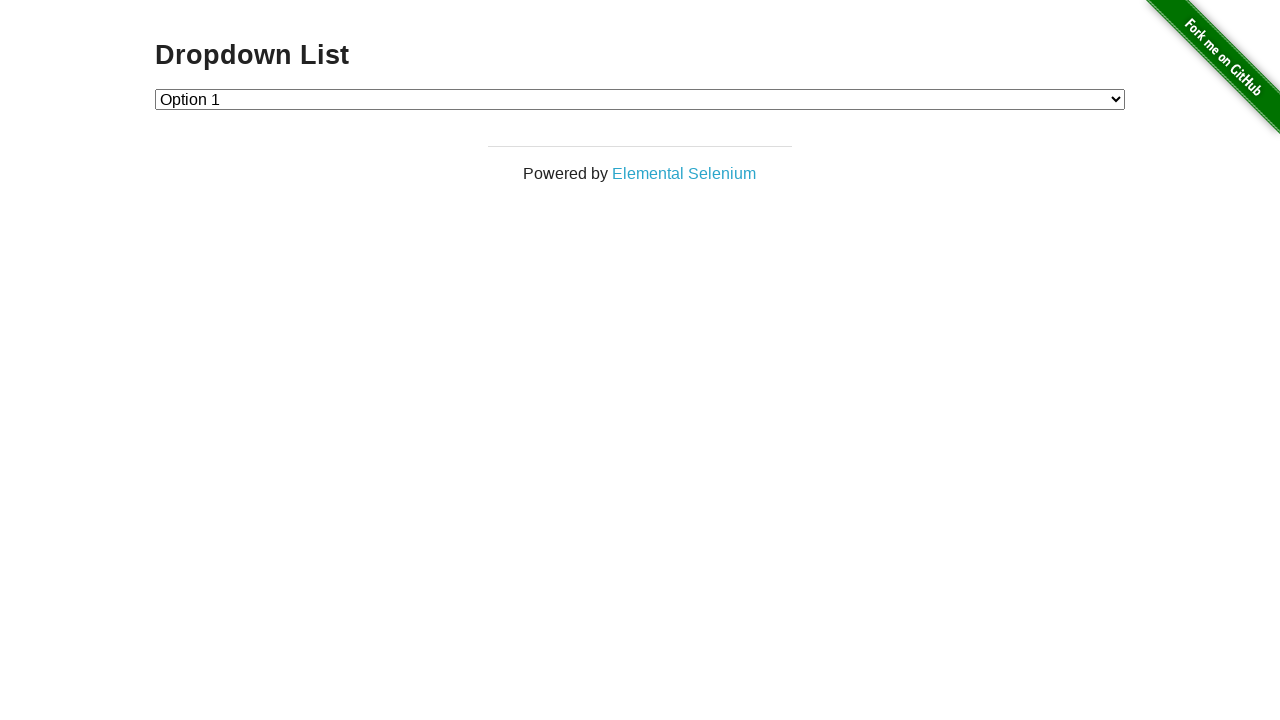

Retrieved value attribute '2' from option at index 2
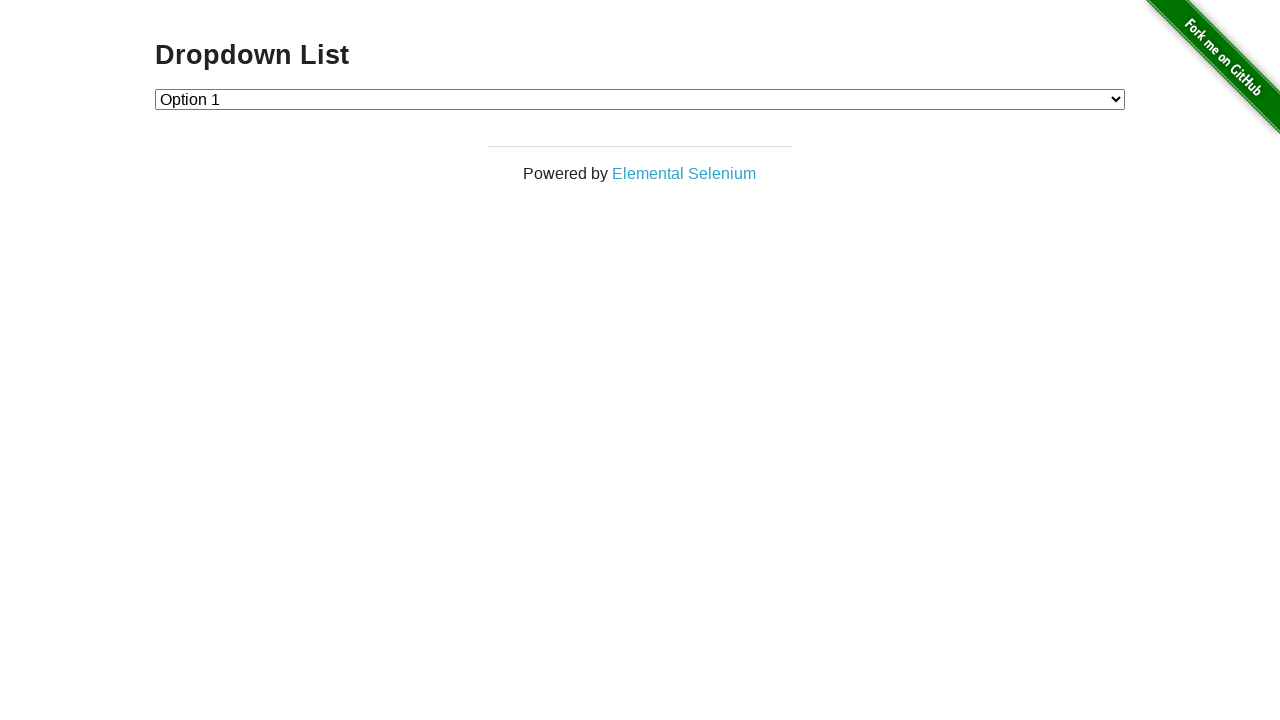

Selected dropdown option with value '2' on #dropdown
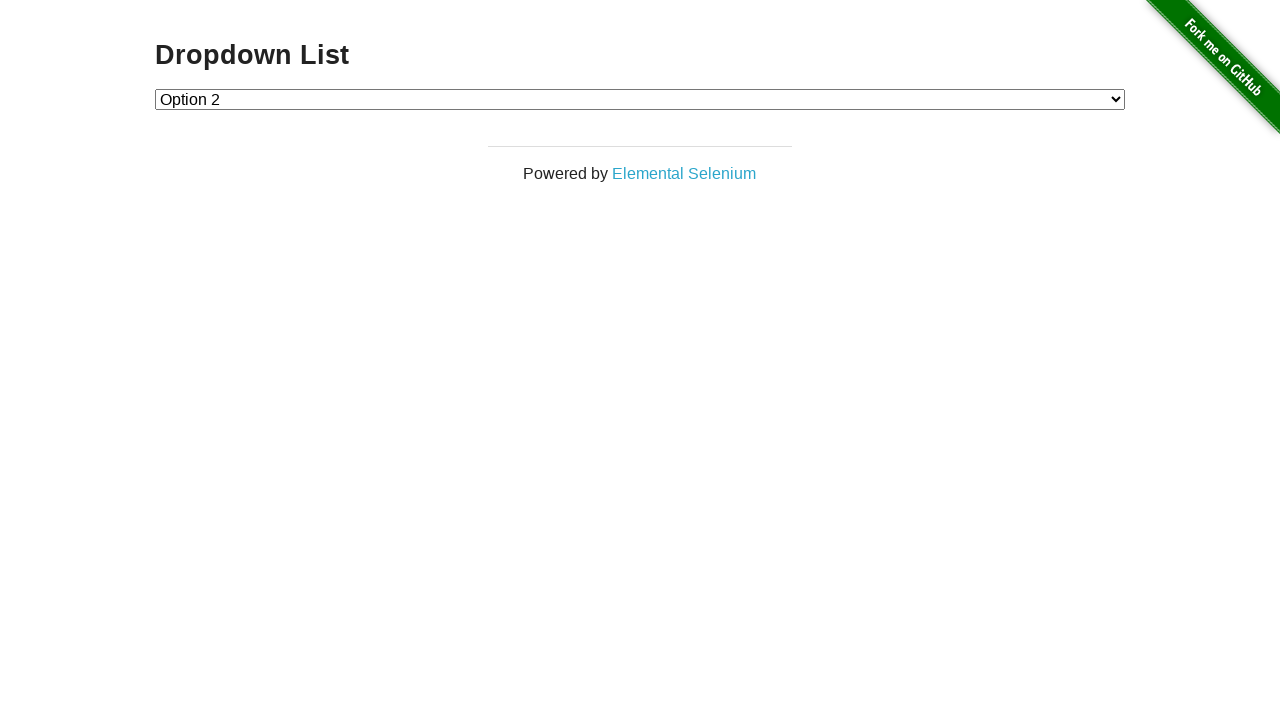

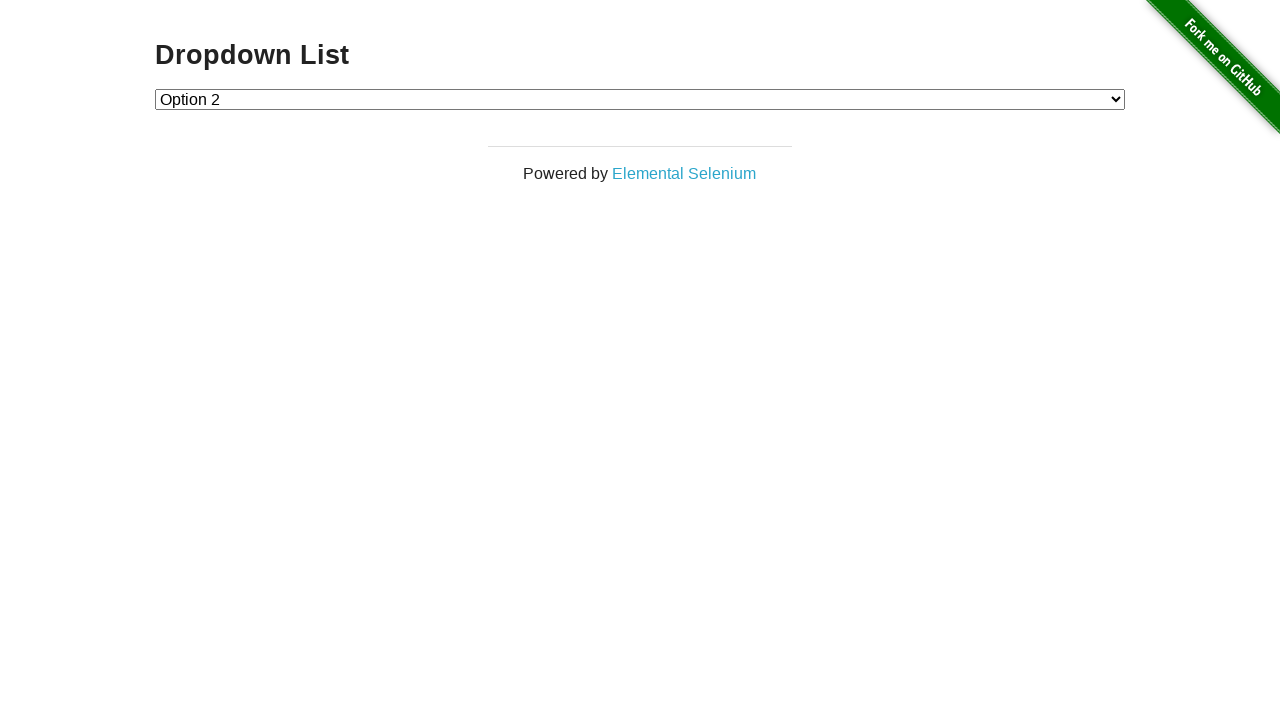